Tests clicking a JavaScript confirm dialog and dismissing it with Cancel

Starting URL: http://the-internet.herokuapp.com/javascript_alerts

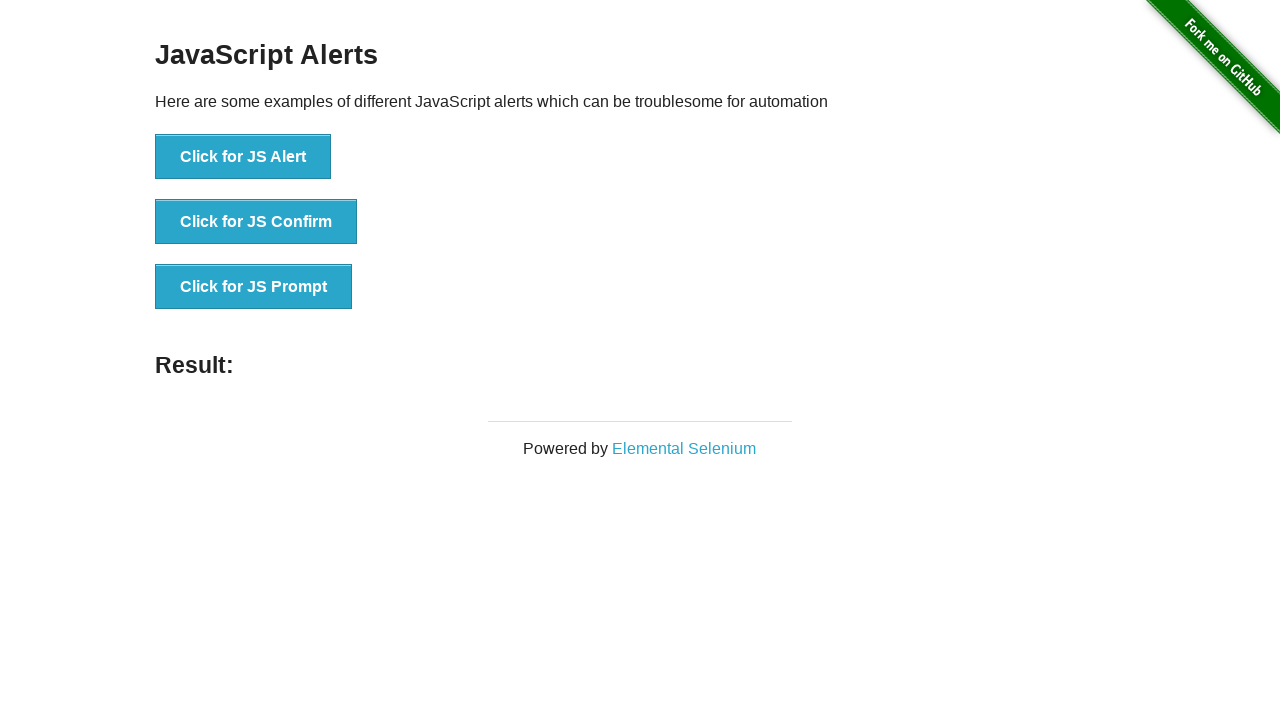

Clicked the 'Click for JS Confirm' button at (256, 222) on button:has-text('Click for JS Confirm')
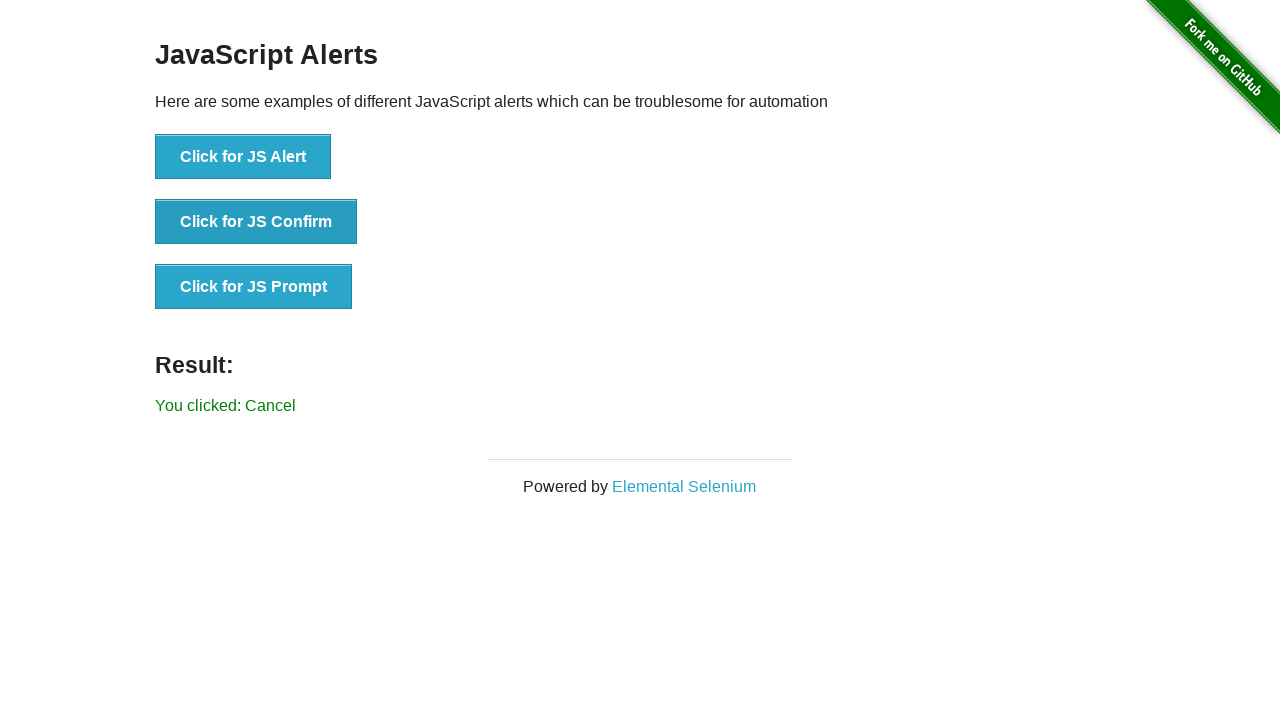

Set up dialog handler to dismiss the confirm dialog
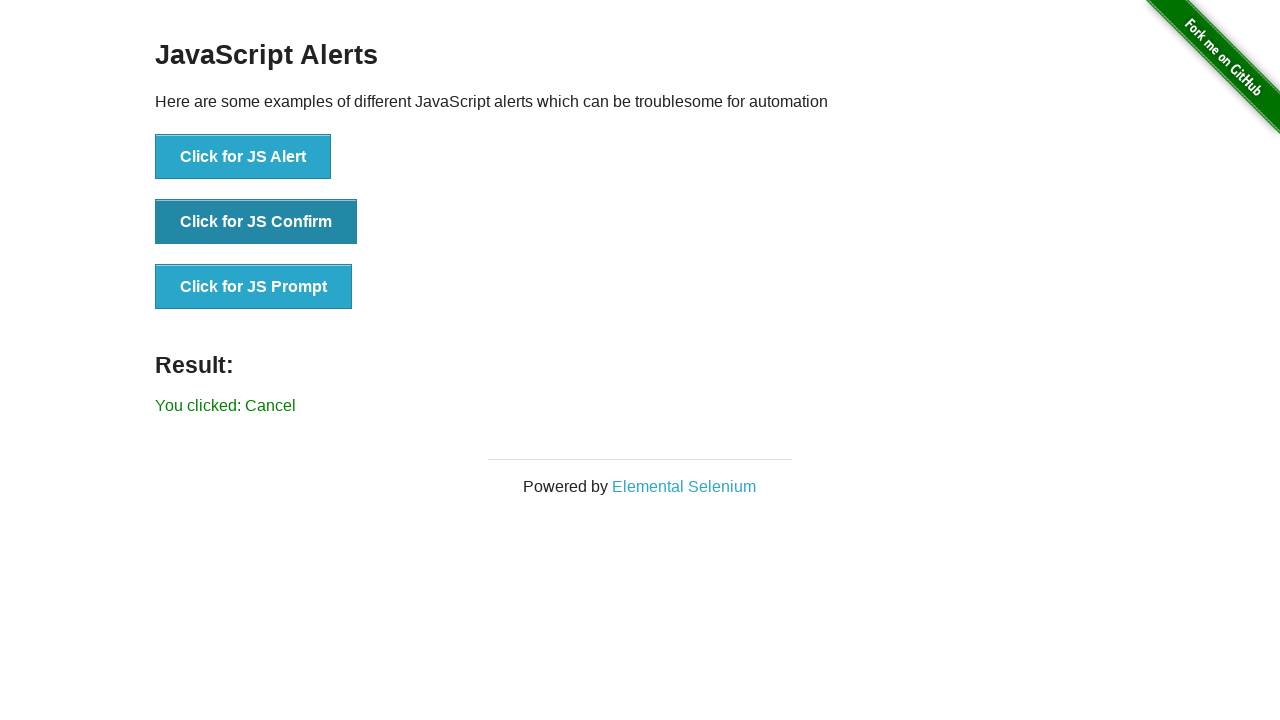

Verified result text shows 'You clicked: Cancel'
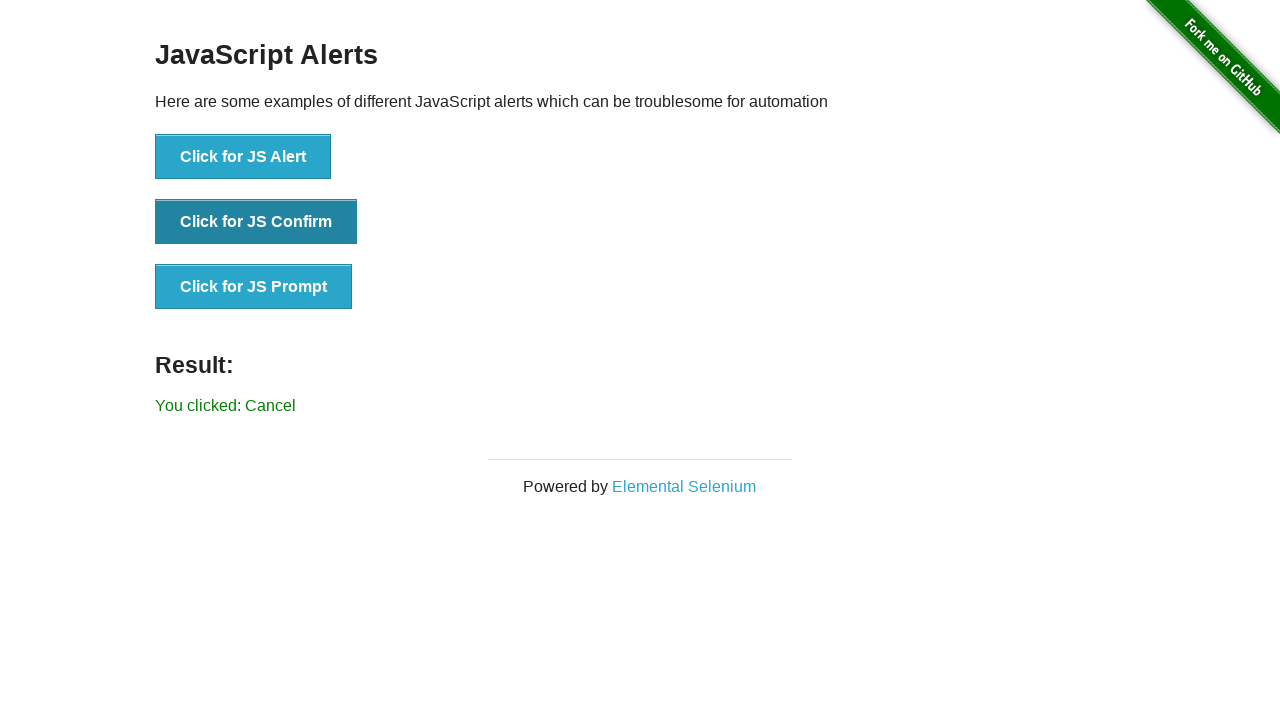

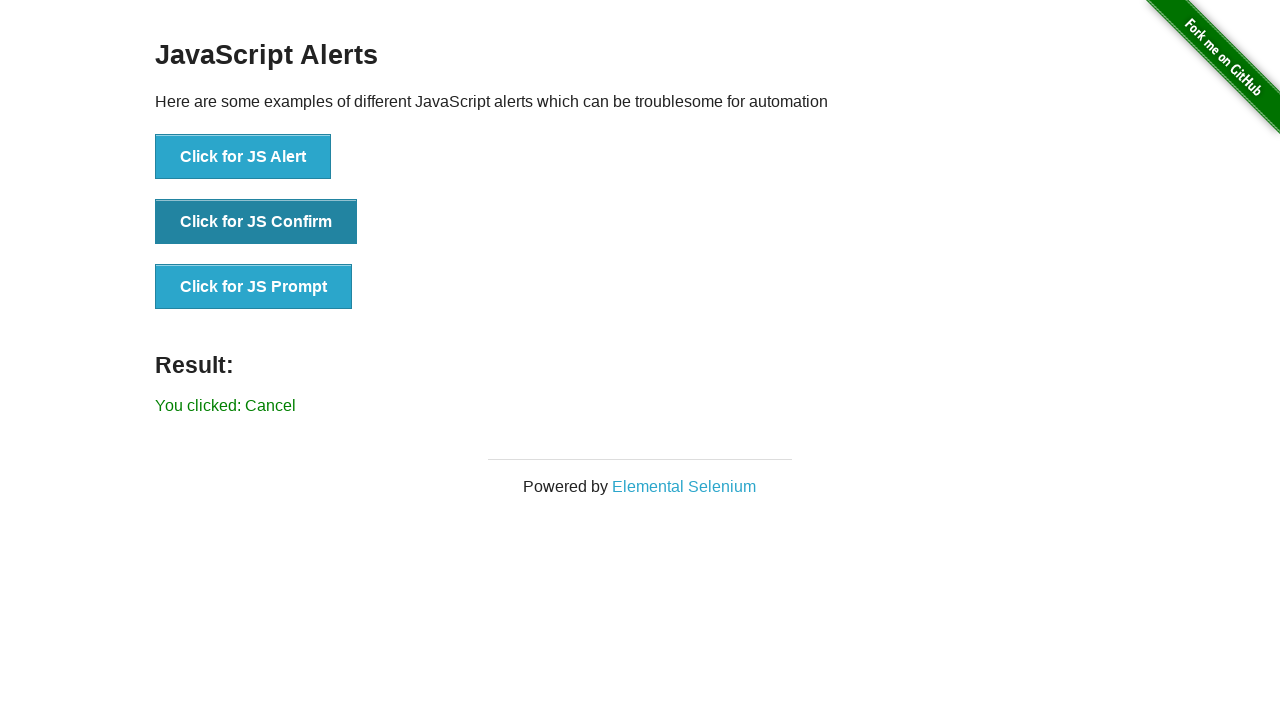